Tests selectable list functionality by clicking on multiple list items to select them

Starting URL: http://demoqa.com/selectable/

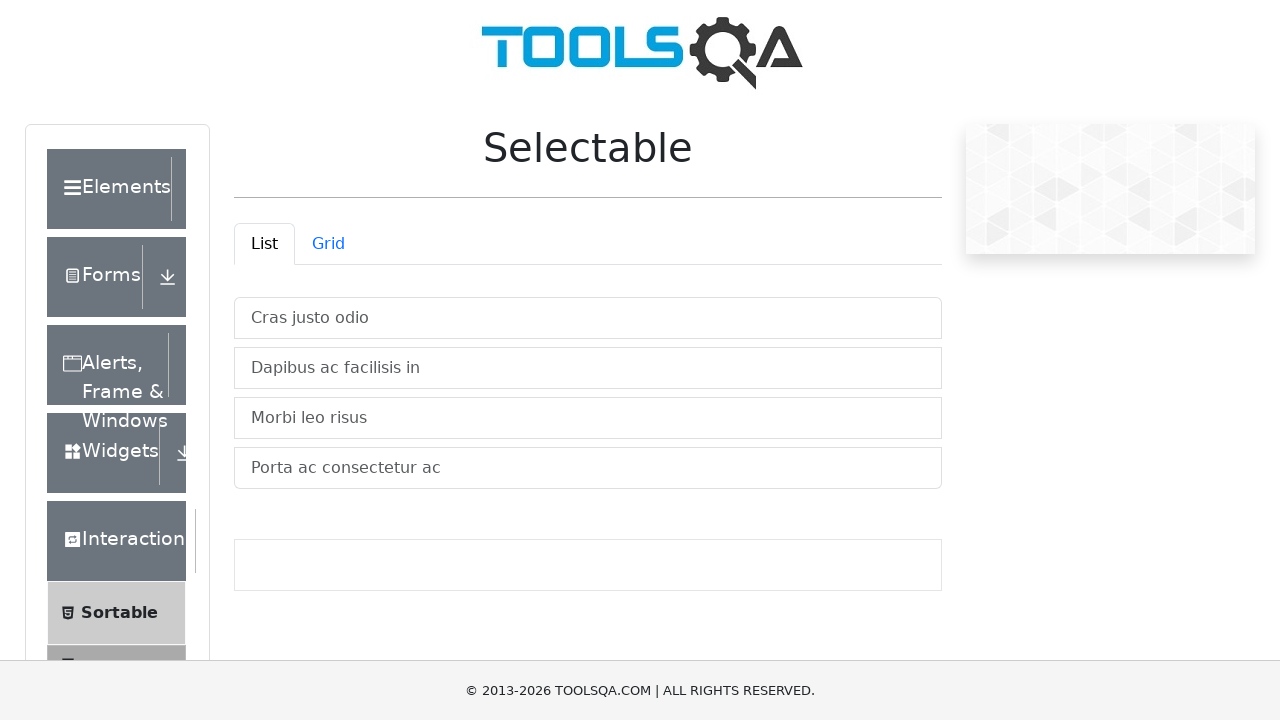

Clicked first item in the selectable list at (588, 318) on xpath=//*[@id='verticalListContainer']/li[1]
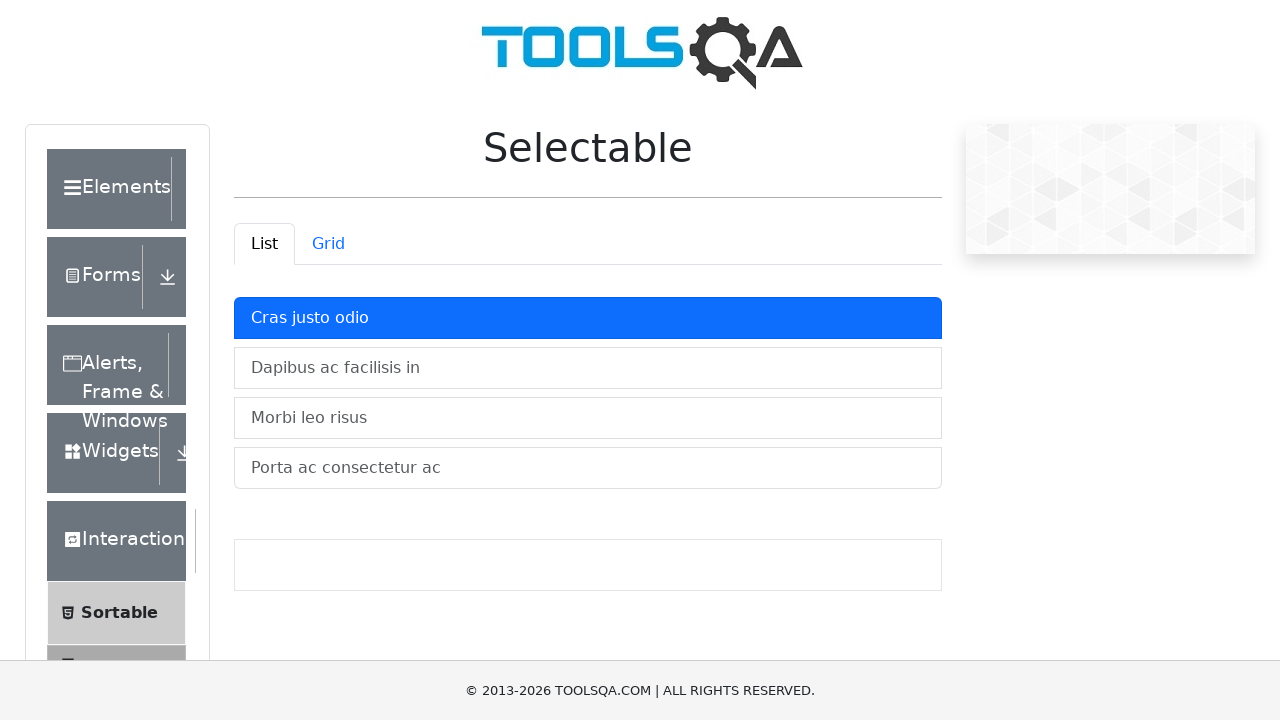

Clicked second item in the selectable list at (588, 368) on xpath=//*[@id='verticalListContainer']/li[2]
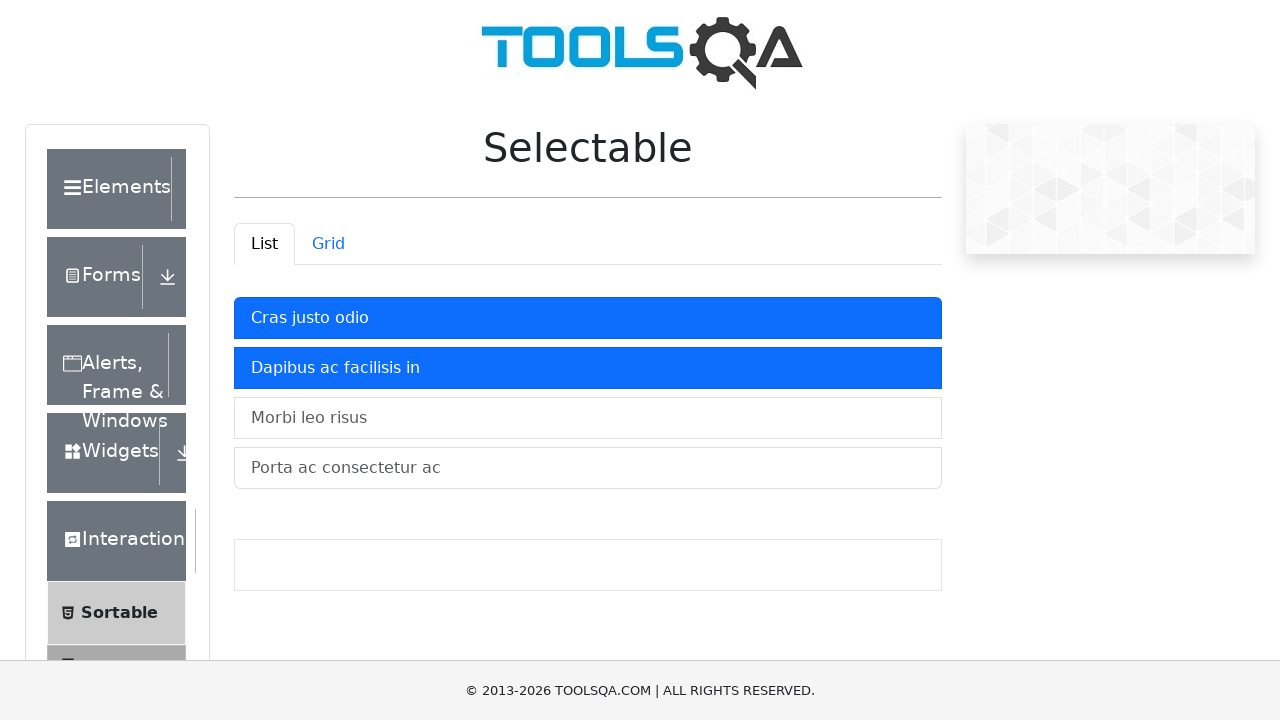

Clicked fourth item in the selectable list at (588, 468) on xpath=//*[@id='verticalListContainer']/li[4]
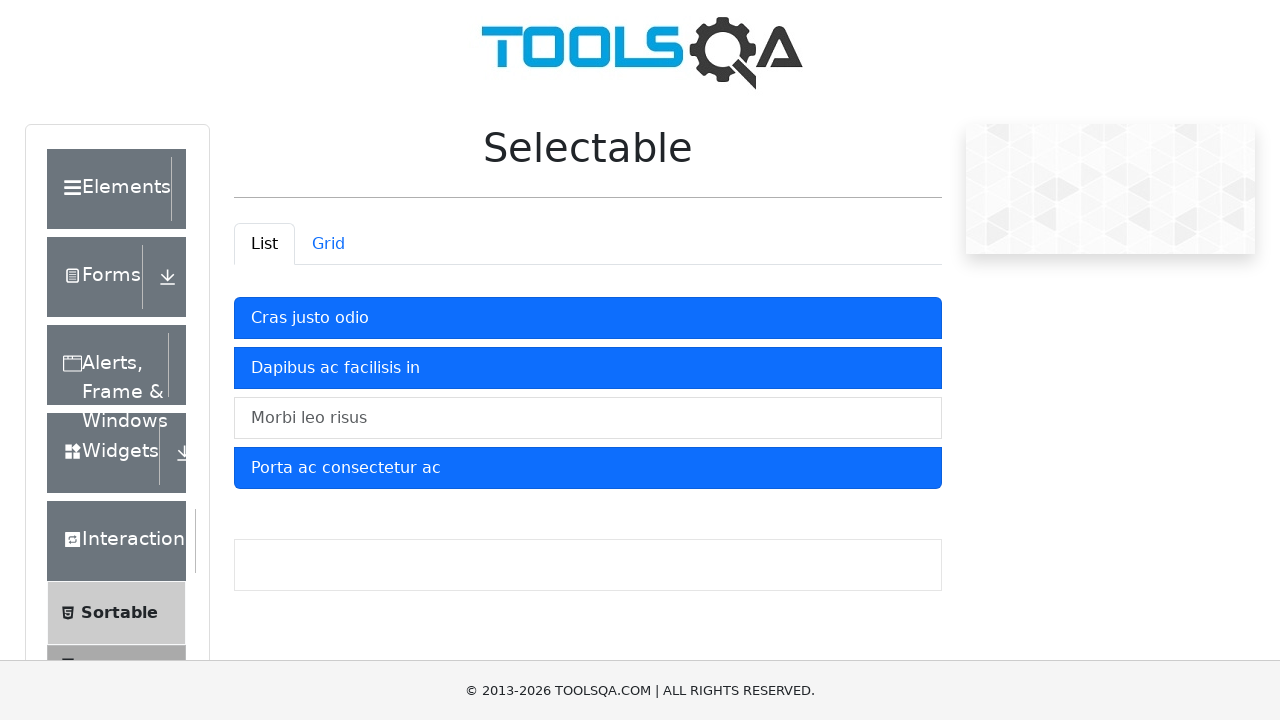

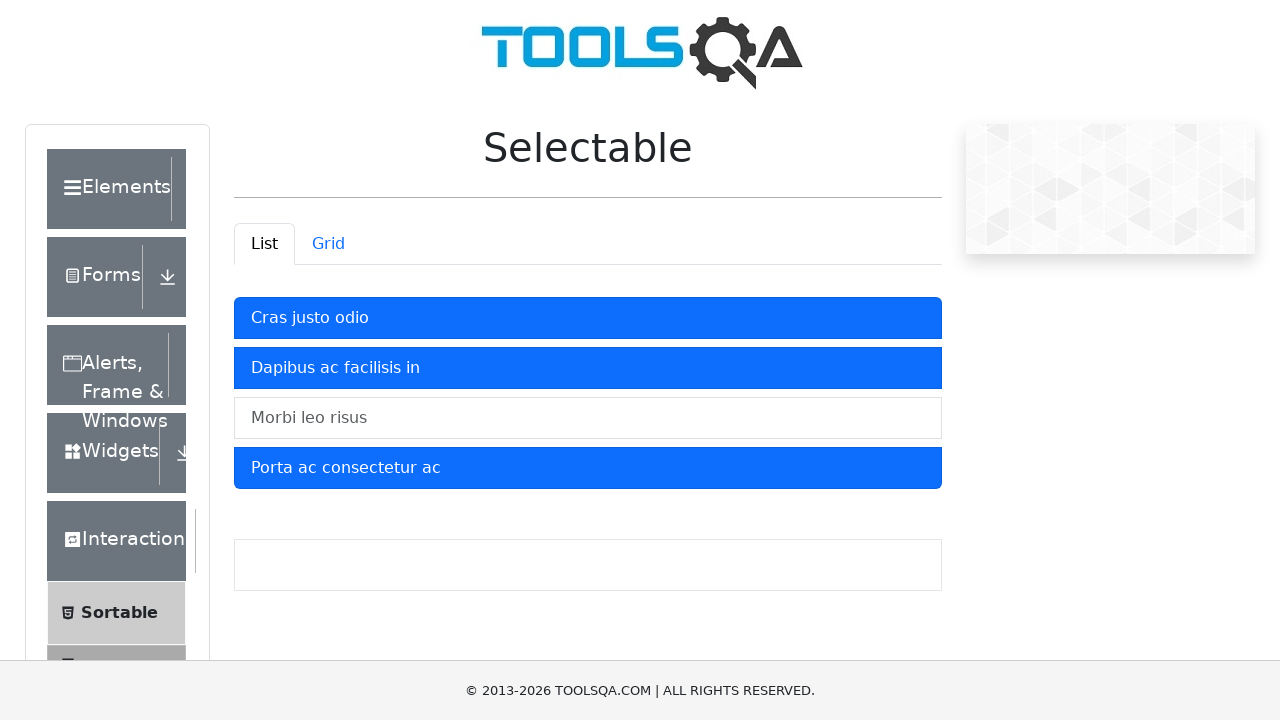